Tests iframe interaction on W3Schools tryit editor by switching to the result iframe, checking if a demo text element exists, clicking a button, and verifying the text appears after the click.

Starting URL: https://www.w3schools.com/js/tryit.asp?filename=tryjs_myfirst

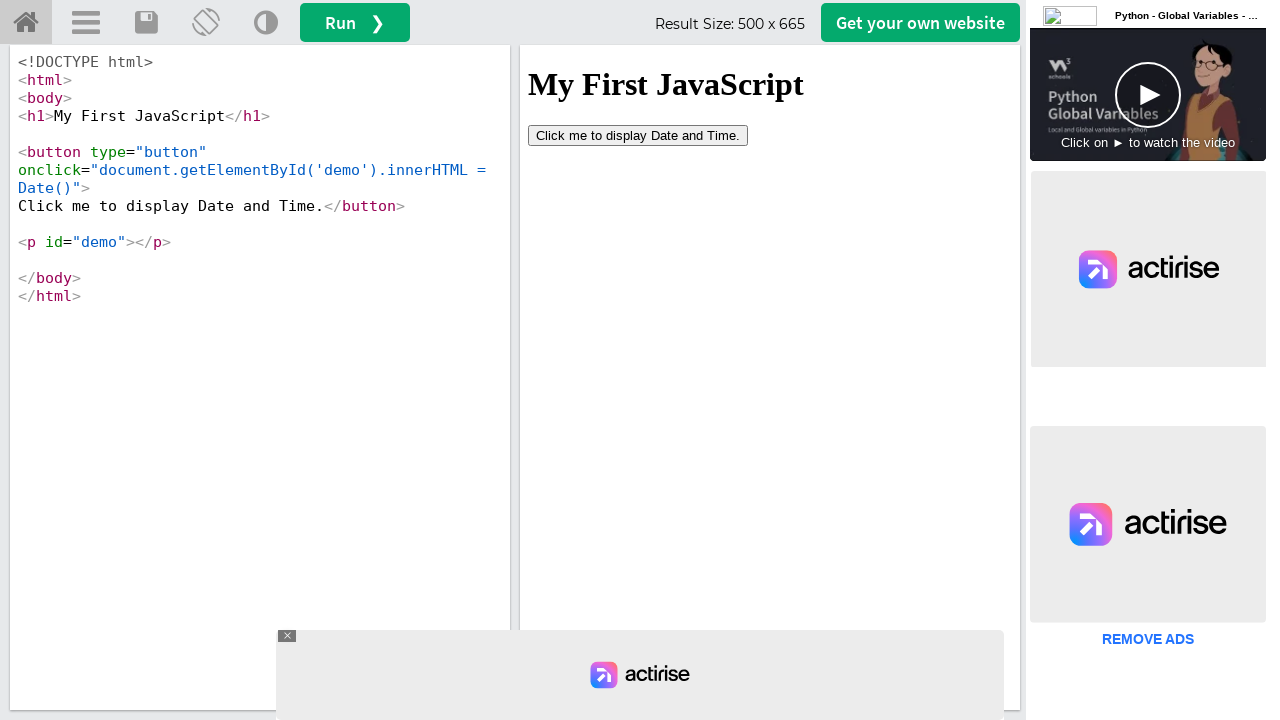

Waited for page to load (2000ms)
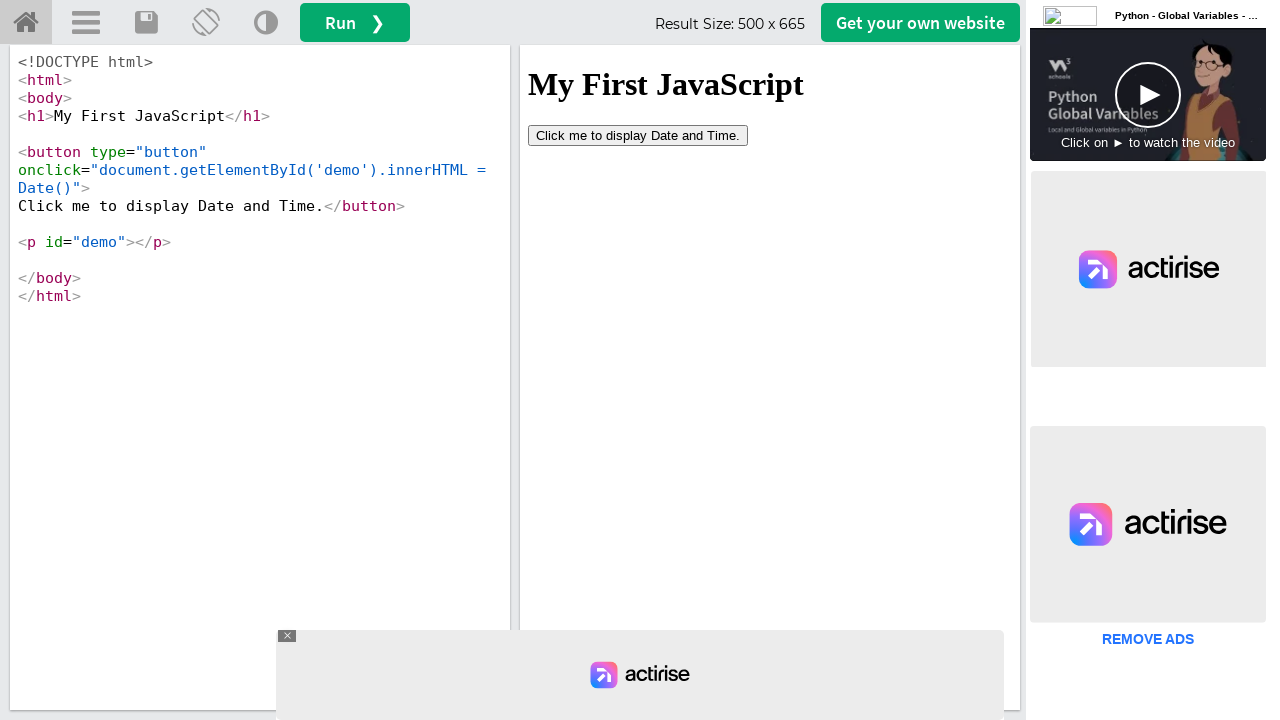

Located the result iframe (#iframeResult)
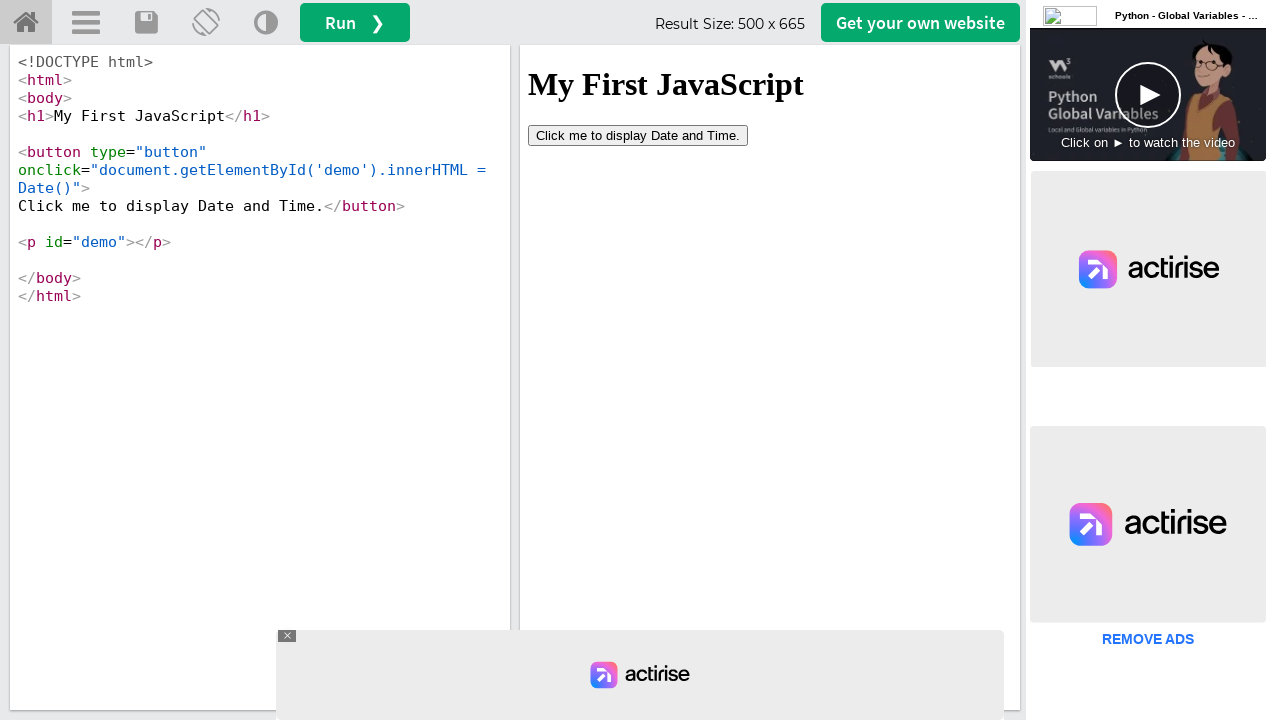

Located the demo text element (p#demo) inside iframe
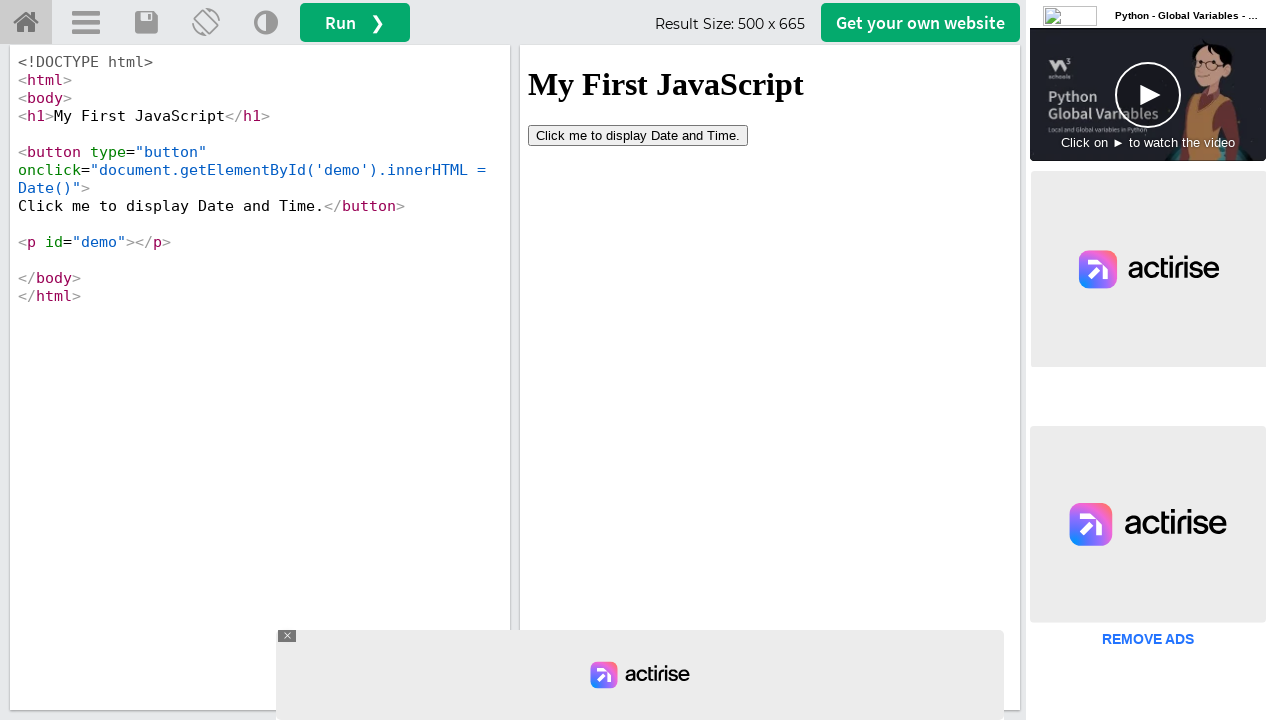

Clicked the button inside the iframe at (638, 135) on #iframeResult >> internal:control=enter-frame >> xpath=//button[@type='button']
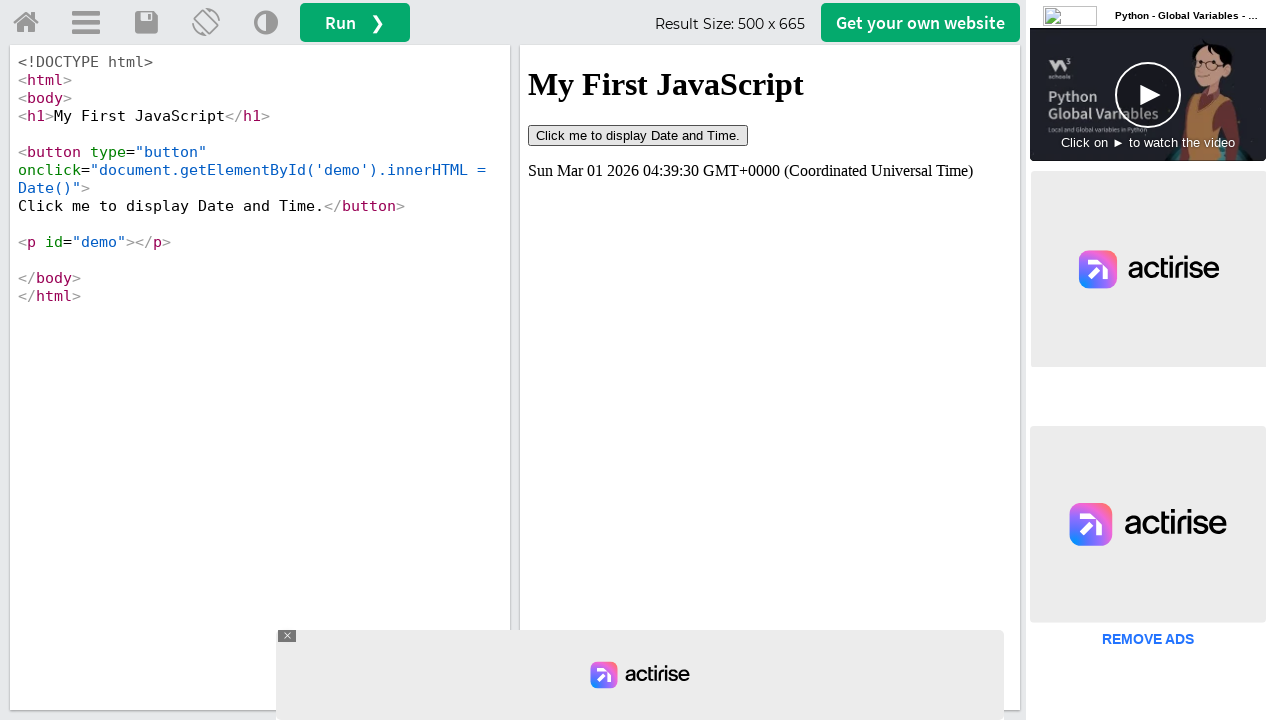

Waited for action to complete (2000ms)
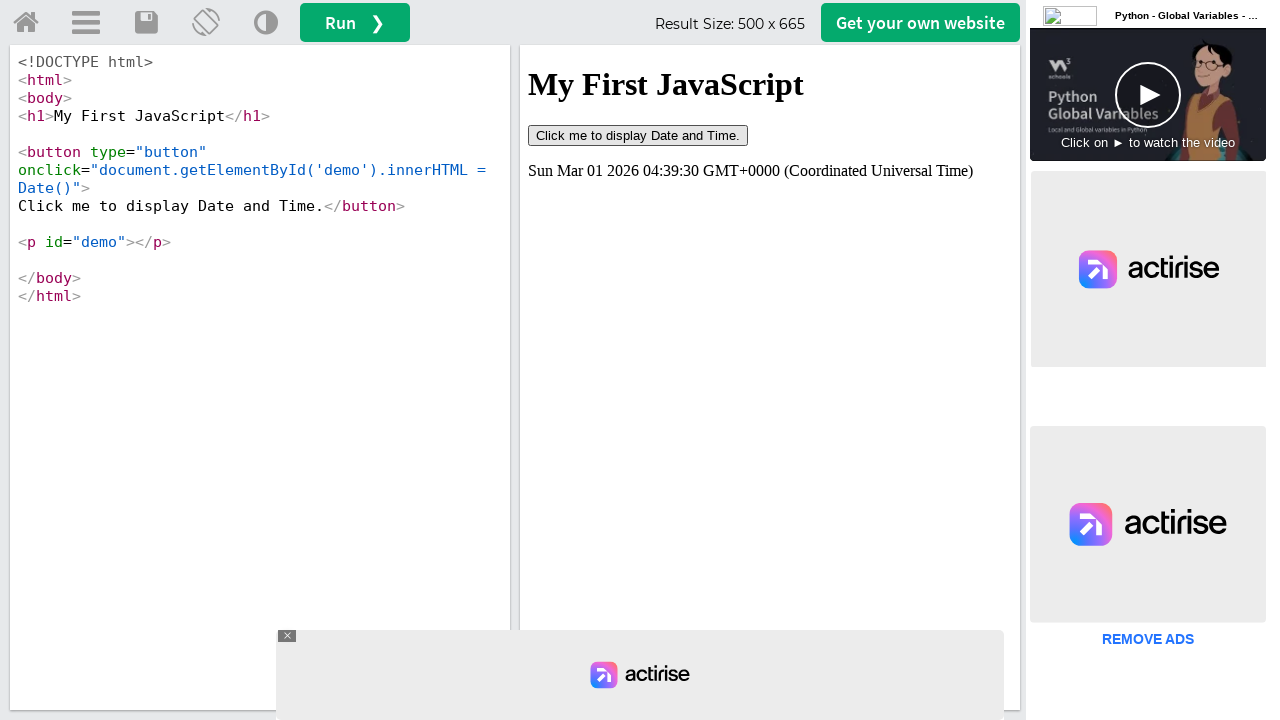

Verified that the demo text element is now visible
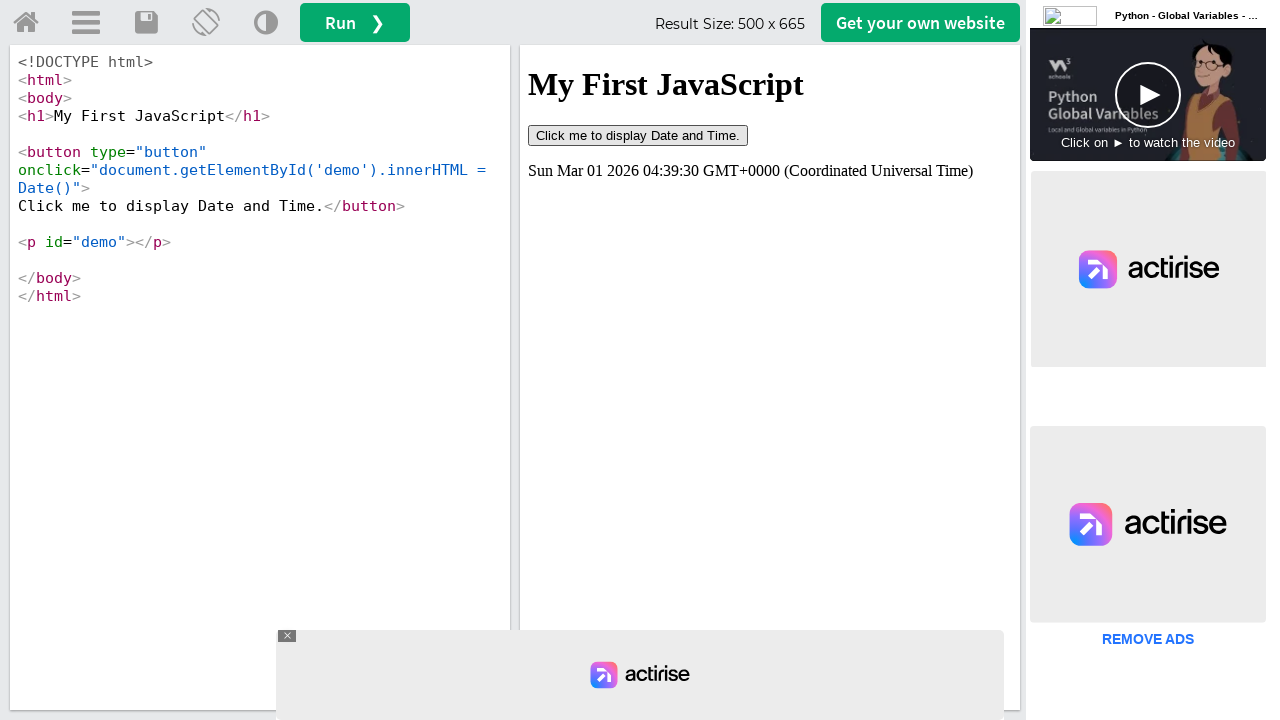

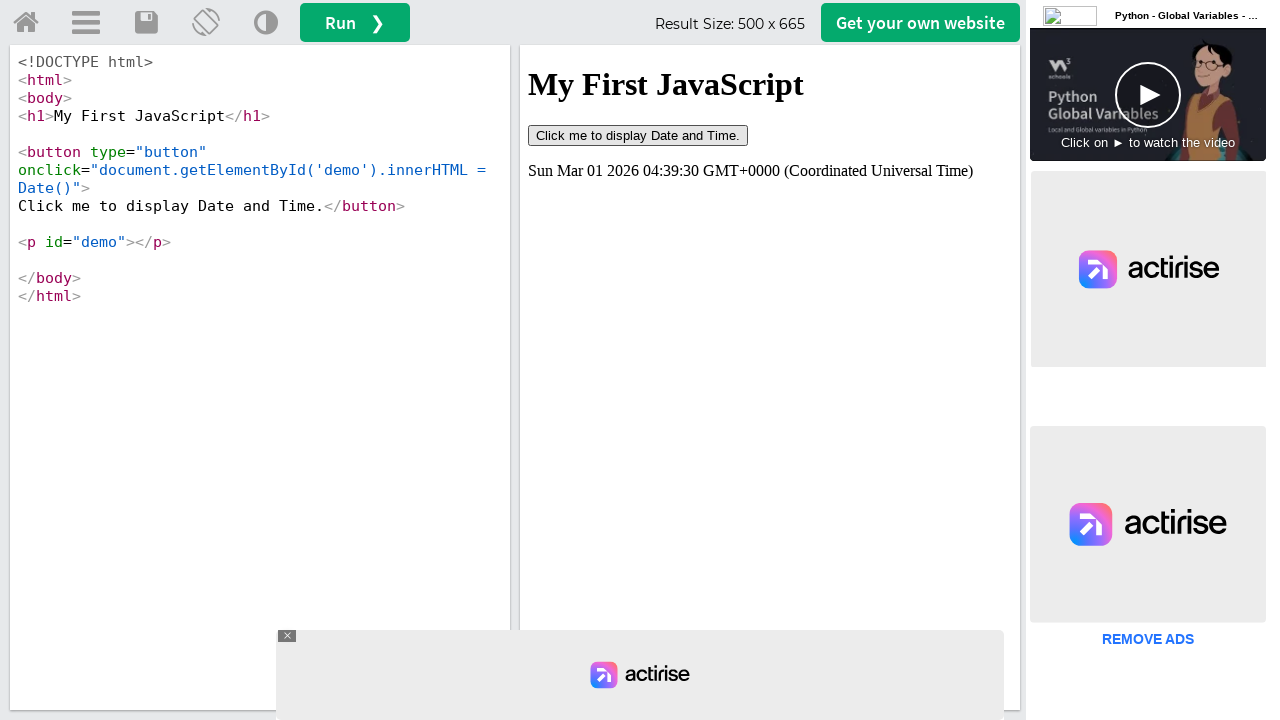